Tests iframe interaction by switching to an iframe containing a text editor, clearing existing content, entering new text, and switching back to the main page context.

Starting URL: https://the-internet.herokuapp.com/iframe

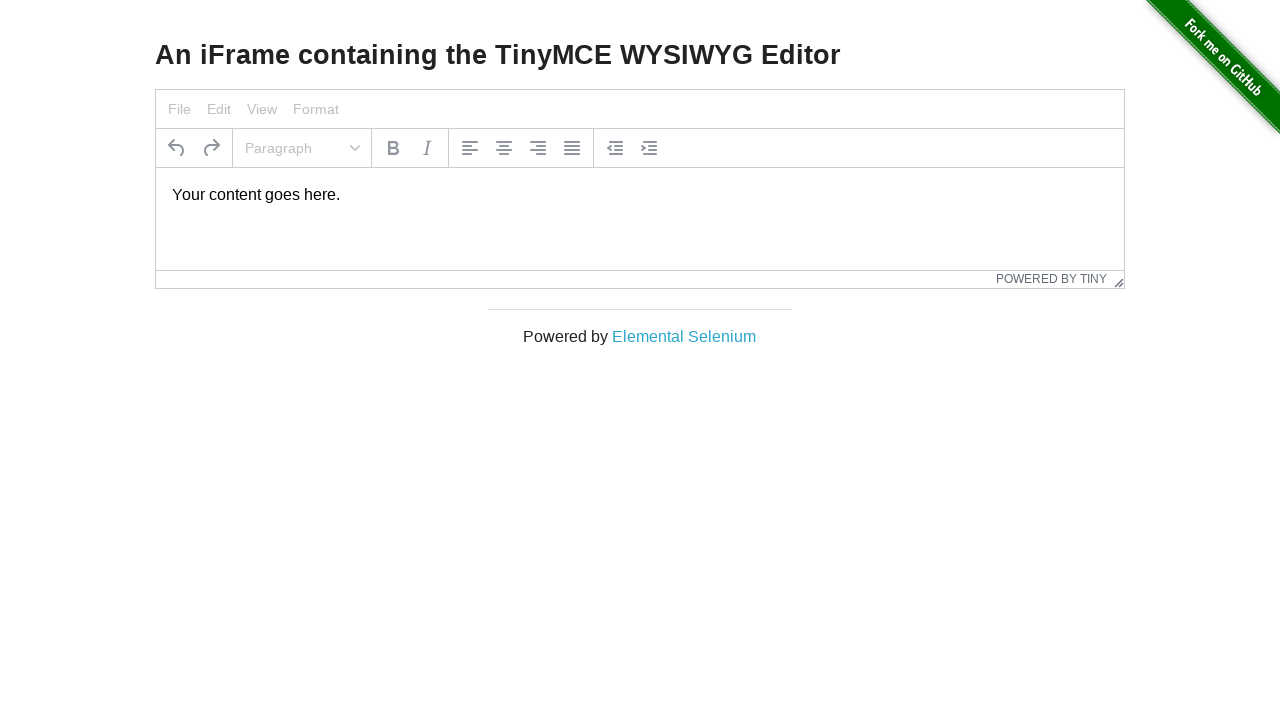

Located the first iframe on the page
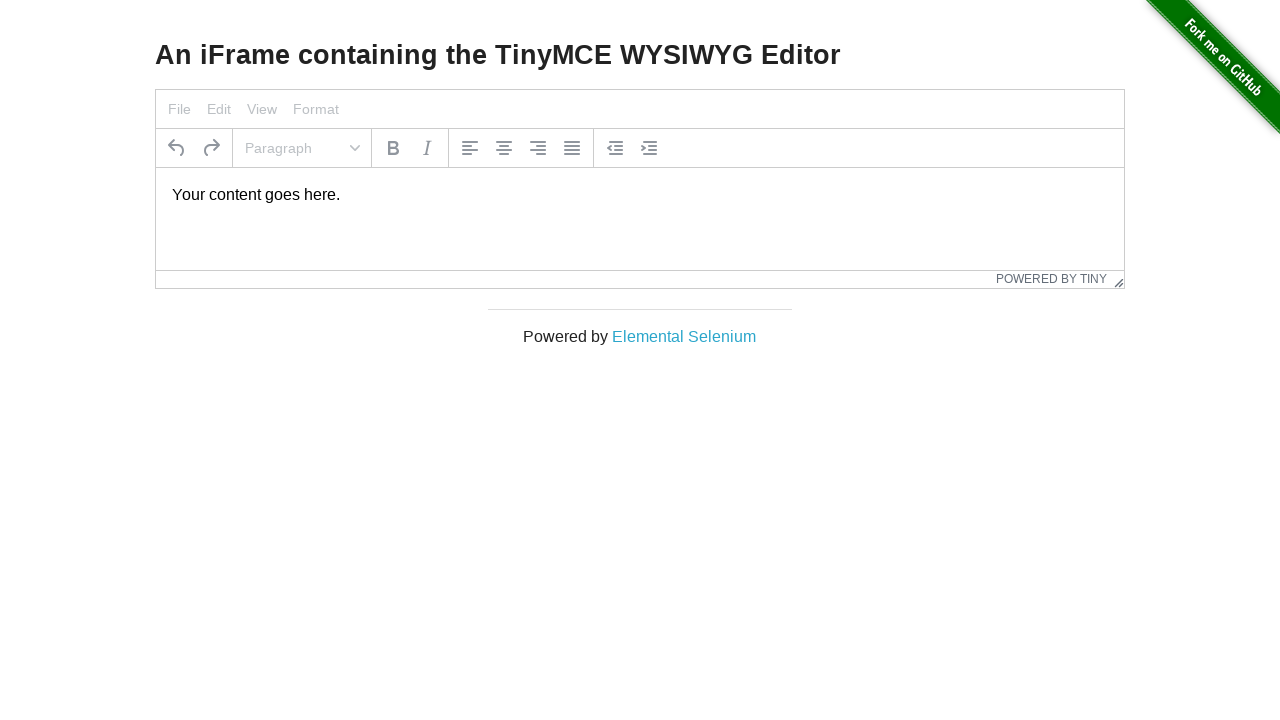

Located the TinyMCE editor body element within the iframe
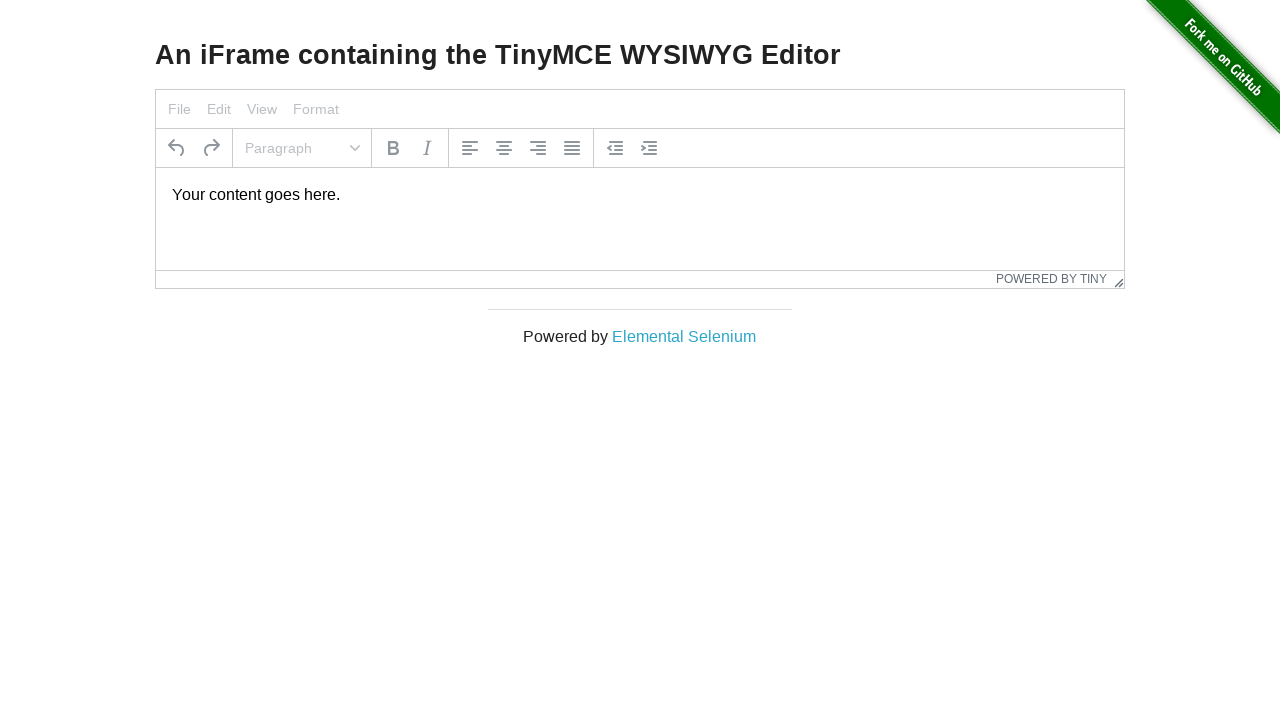

Clicked on the TinyMCE editor to focus it at (640, 195) on iframe >> nth=0 >> internal:control=enter-frame >> body#tinymce
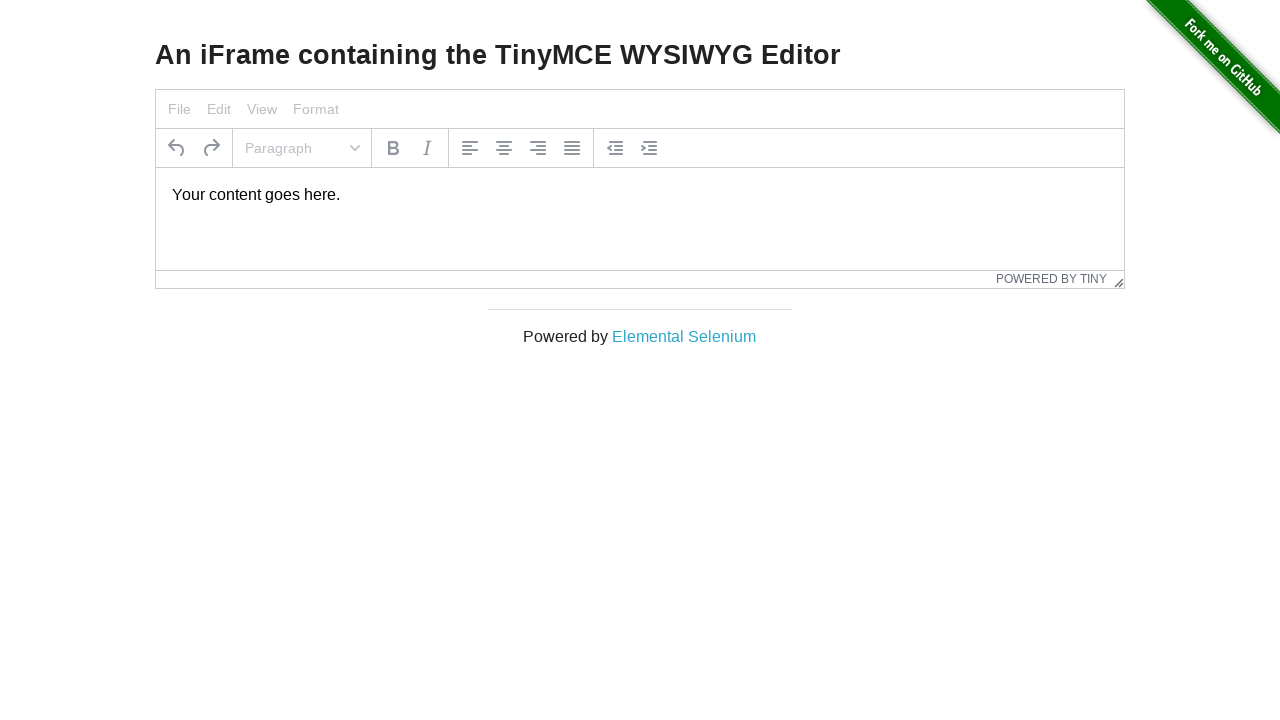

Selected all text in the editor using Ctrl+A
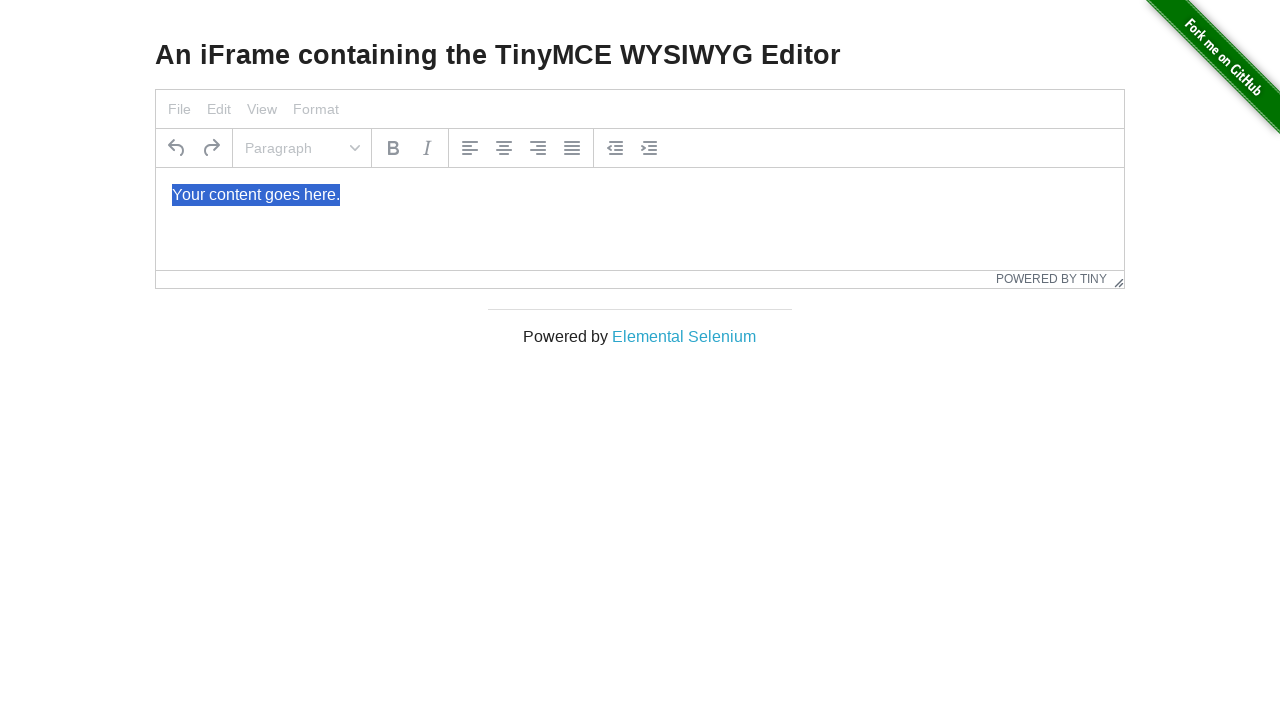

Typed 'Hello World!' into the editor, replacing selected text
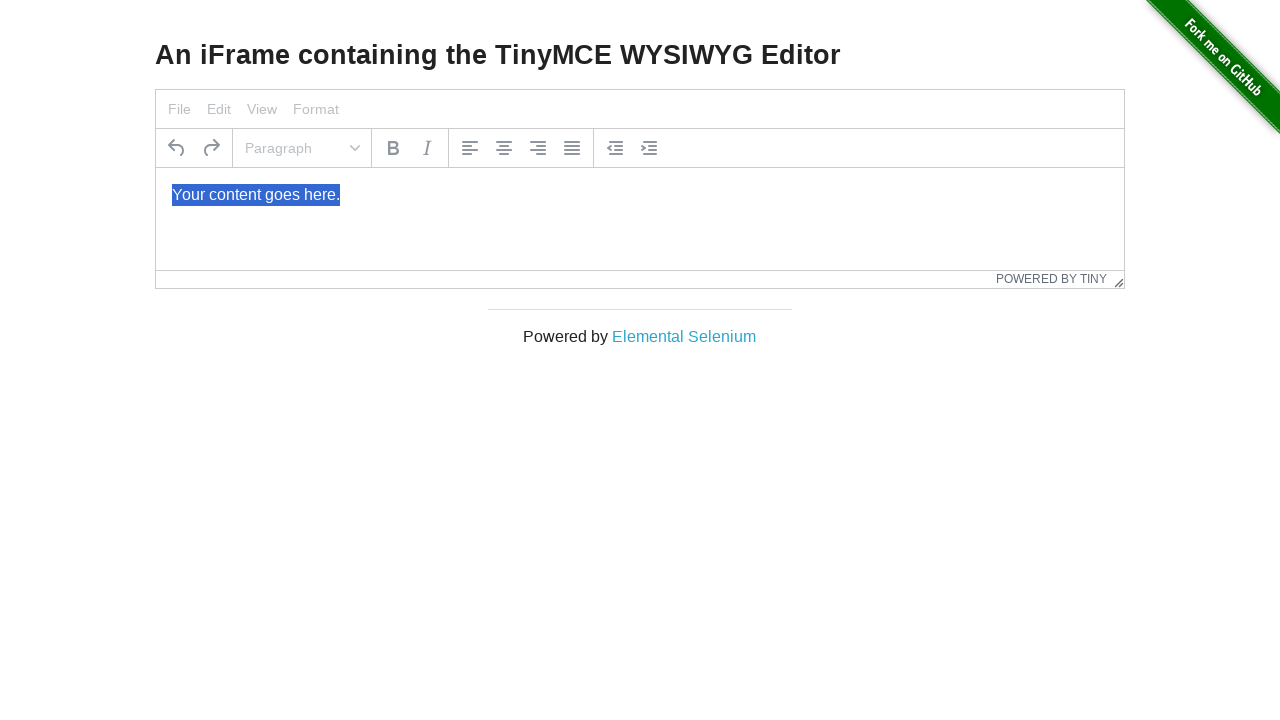

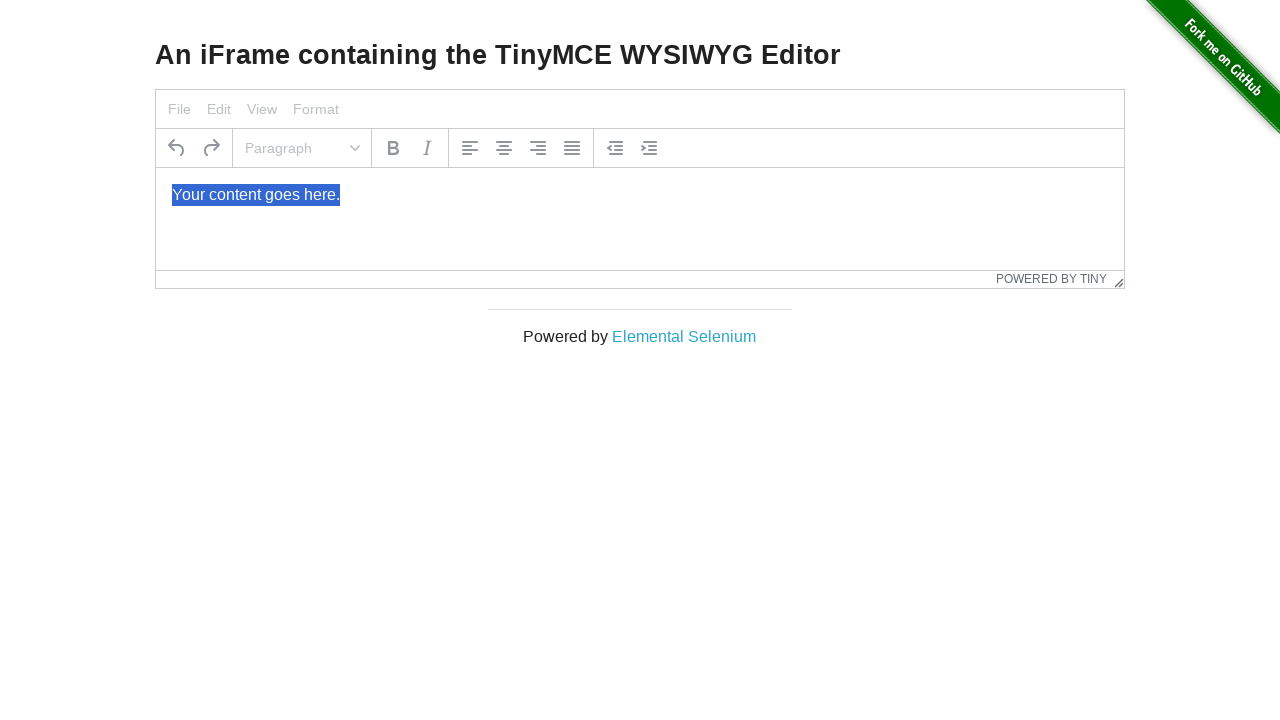